Navigates to a product page and selects the 20kg variant option to view its price

Starting URL: https://www.nuevasluces.com.ar/insumos-para-velas/cera/cera-de-soja-astra-bpf

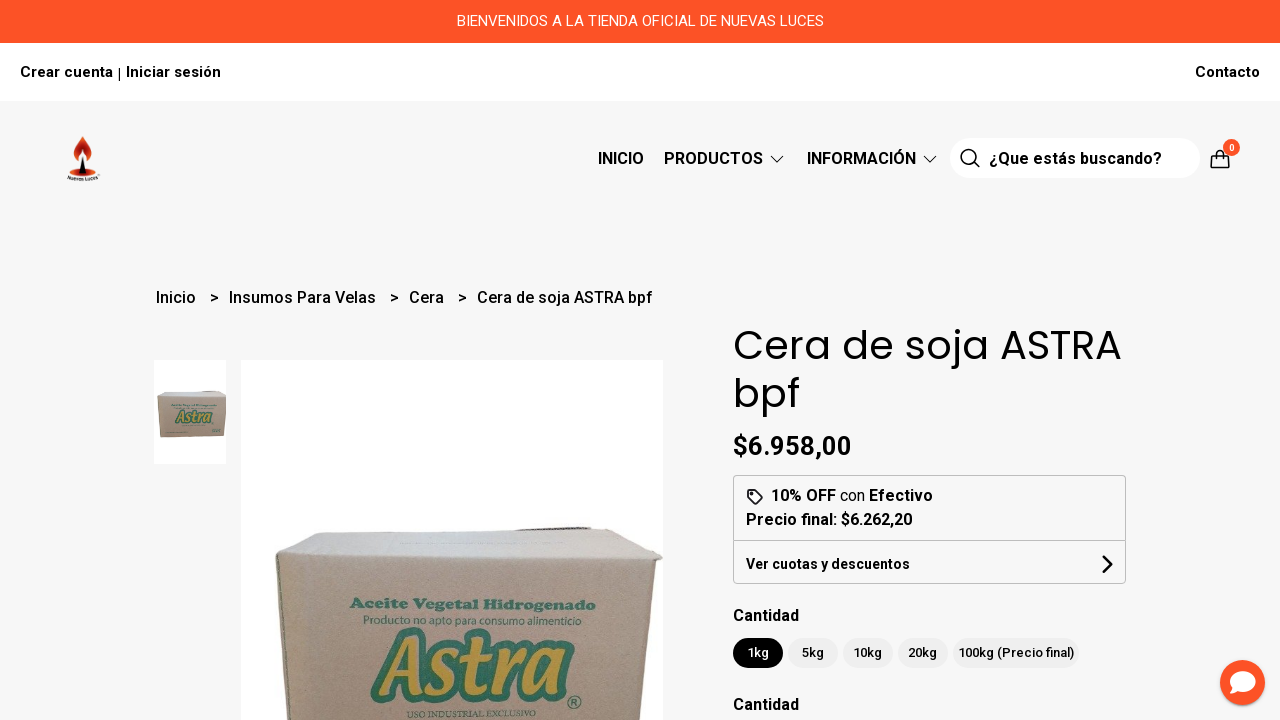

Navigated to product page for Cera de Soja Astra BPF
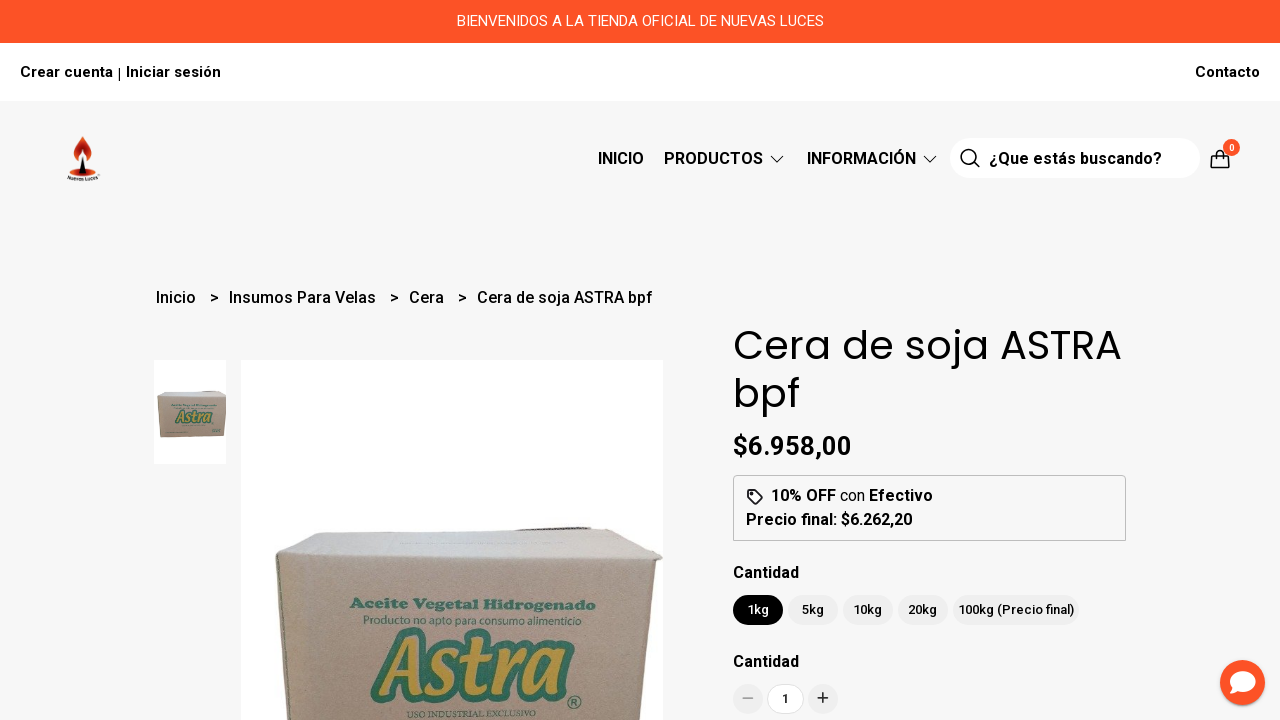

Clicked on 20kg variant option at (923, 610) on a:has-text("20kg")
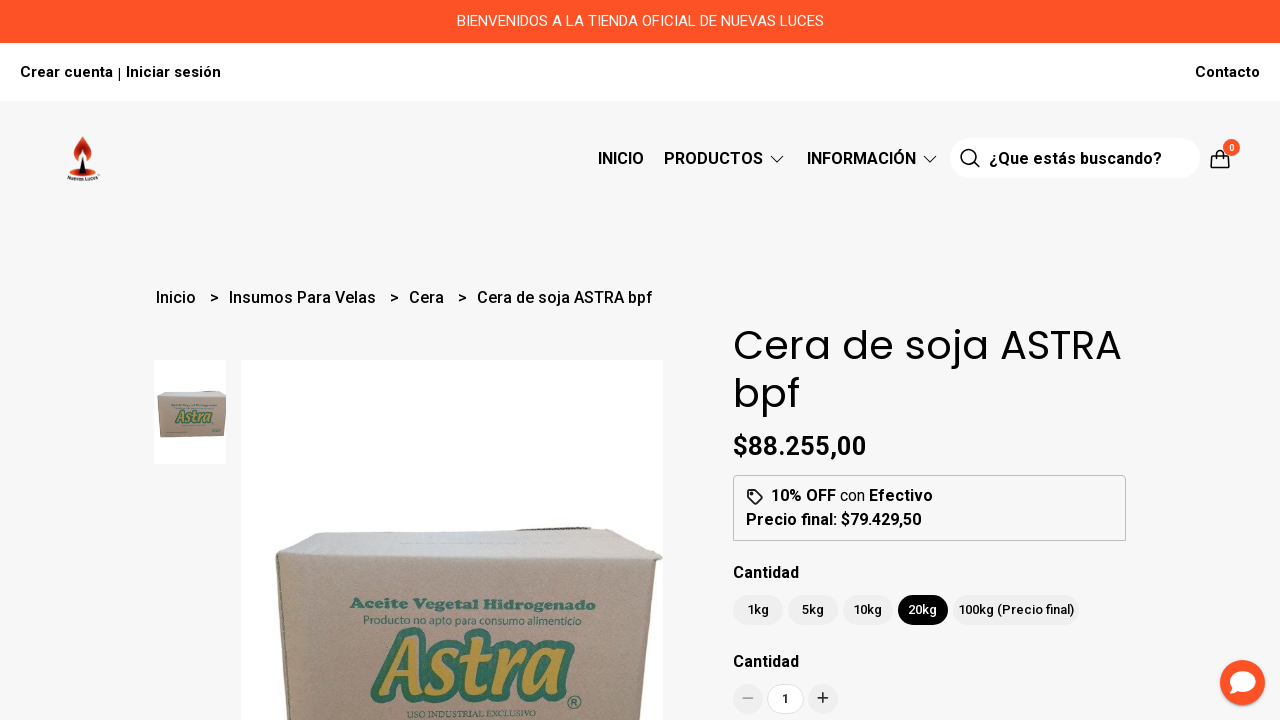

Price updated after selecting 20kg variant
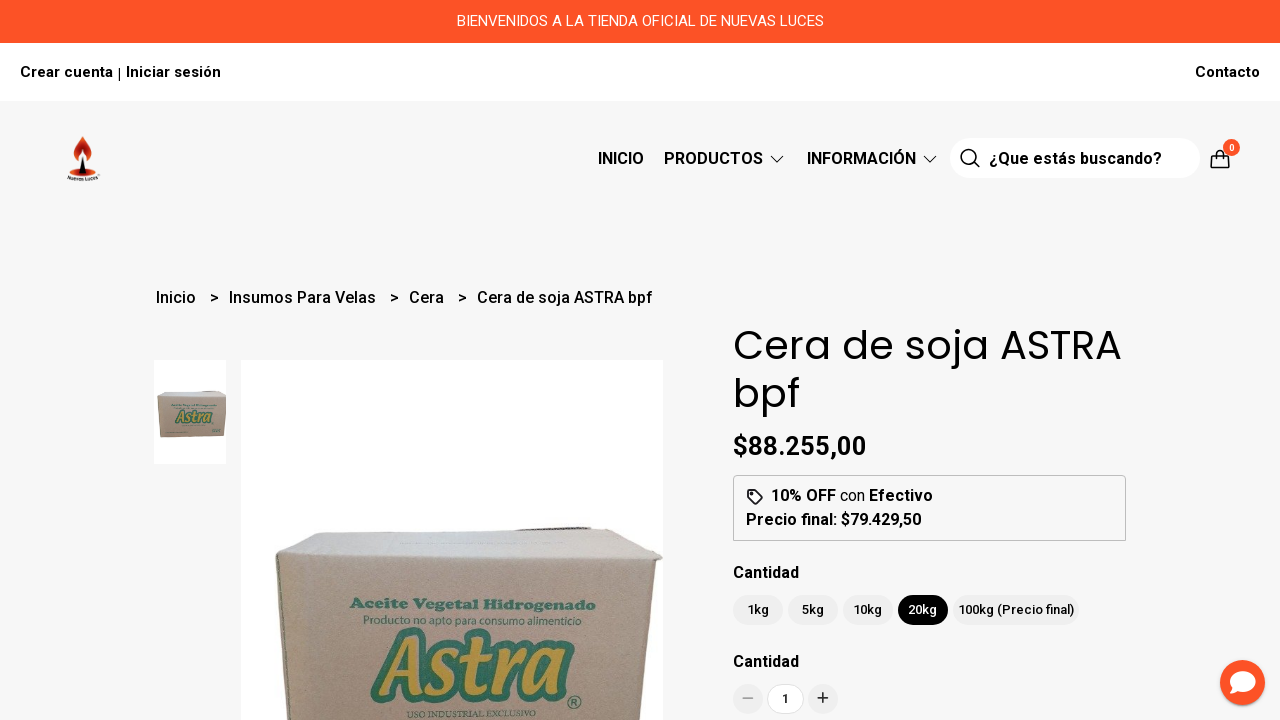

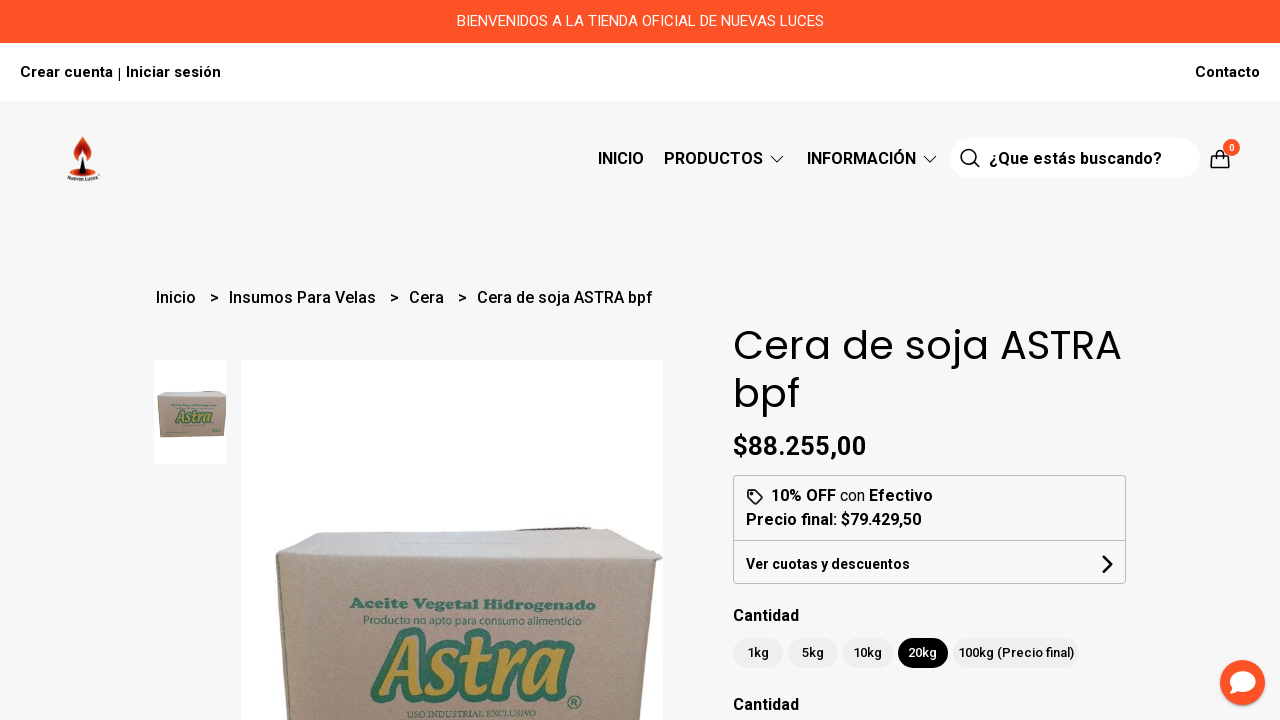